Navigates to a practice page and performs keyboard scrolling action on a checkbox element

Starting URL: https://selectorshub.com/xpath-practice-page/

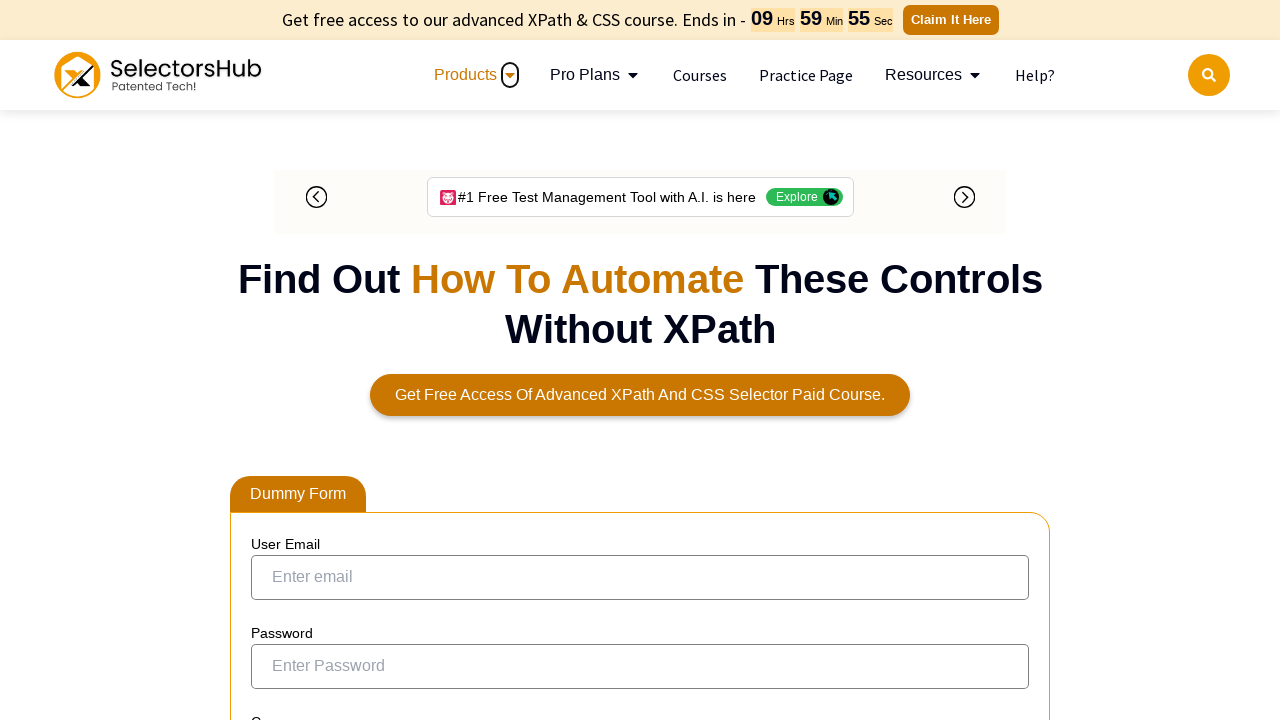

Waited for checkbox element with id 'ohrmList_chkSelectRecord_25' to be available
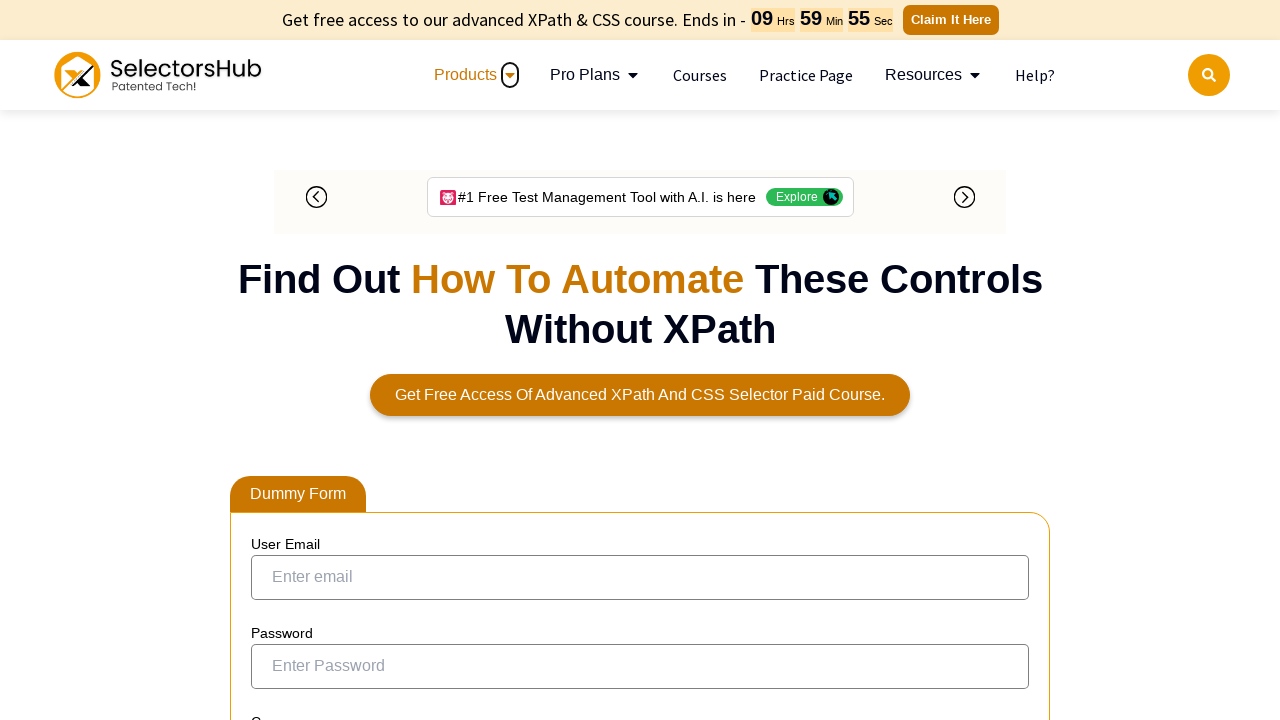

Pressed ArrowDown key on checkbox element to perform keyboard scroll on input#ohrmList_chkSelectRecord_25
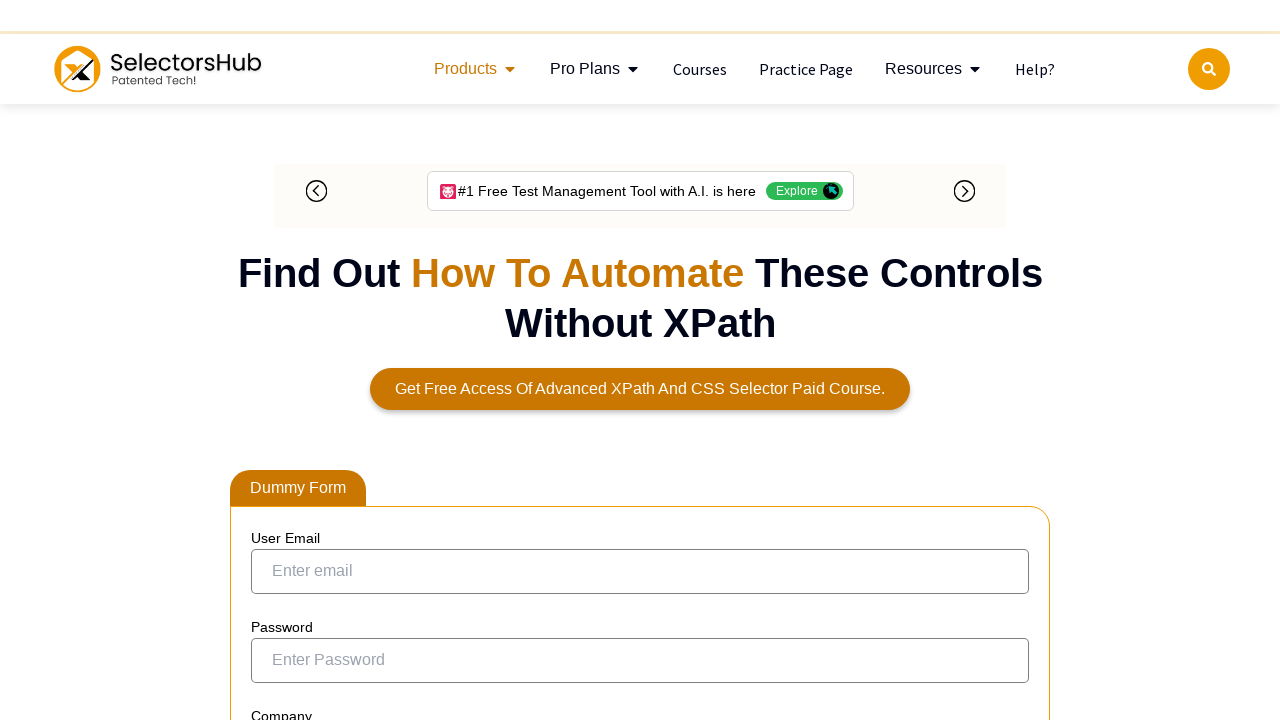

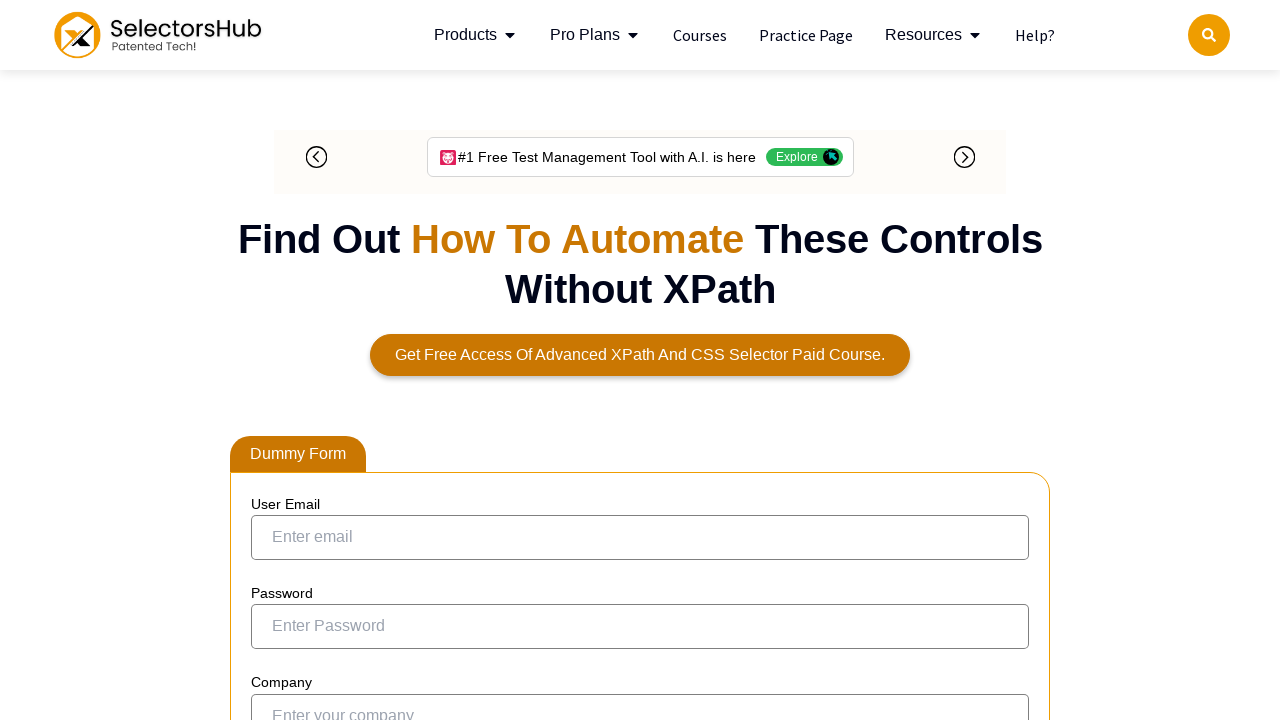